Tests drag and drop functionality by dragging an element and dropping it onto a target droppable area

Starting URL: https://demoqa.com/droppable

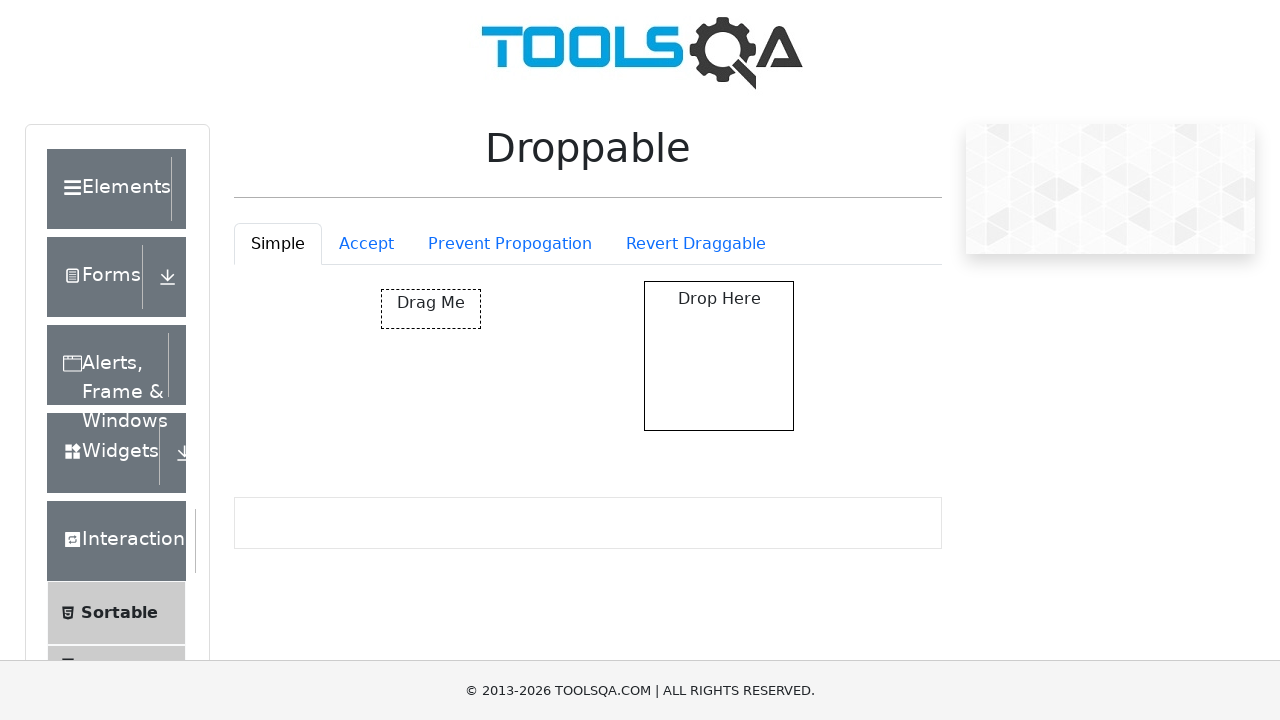

Navigated to droppable demo page
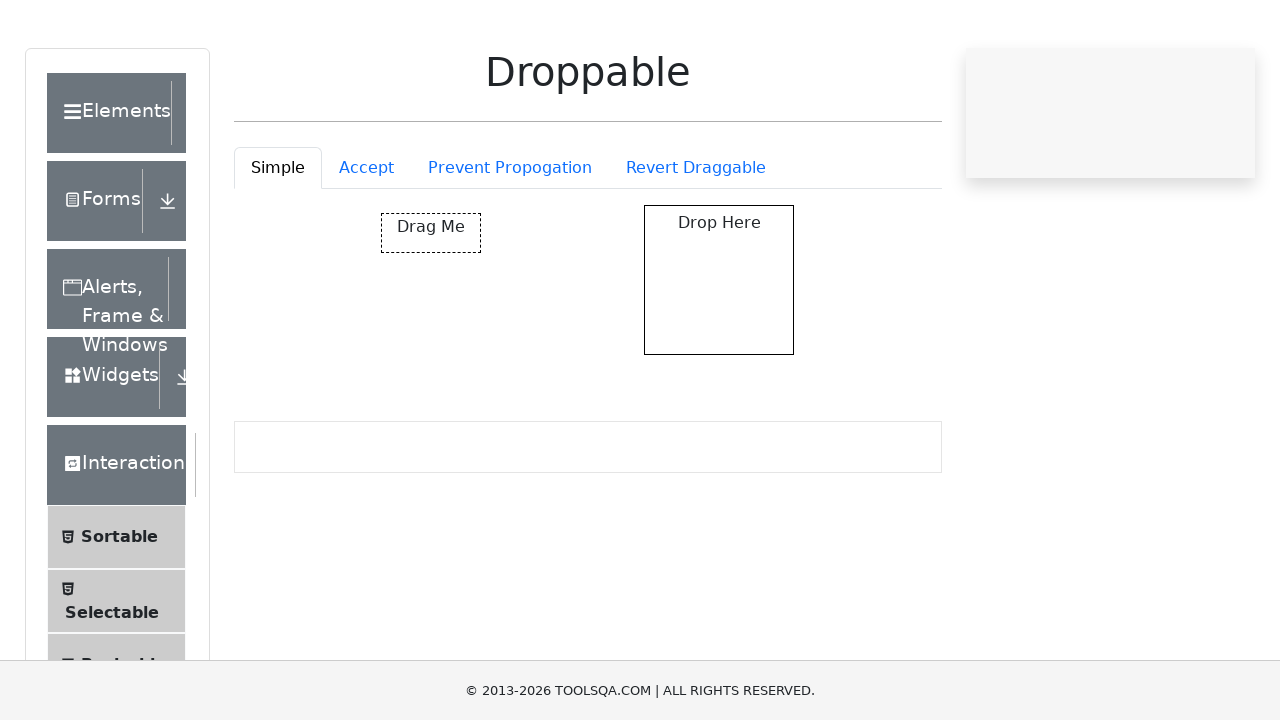

Dragged and dropped element from draggable area to droppable target at (719, 356)
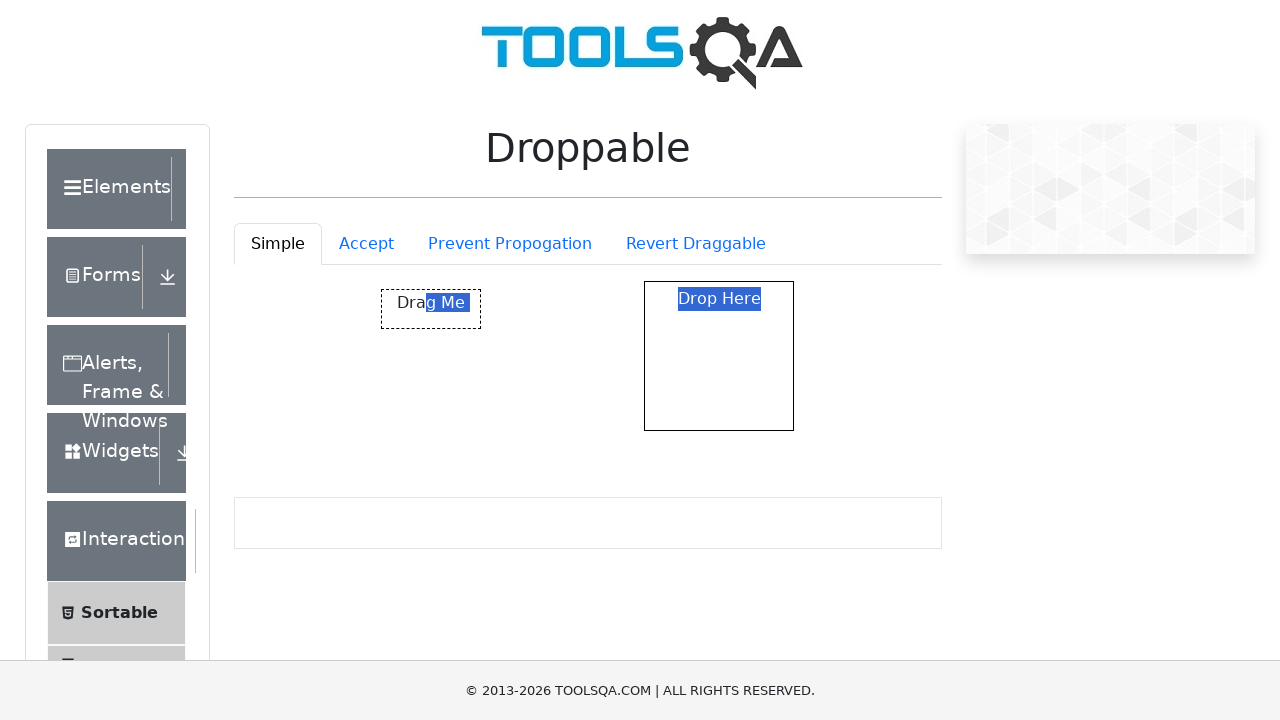

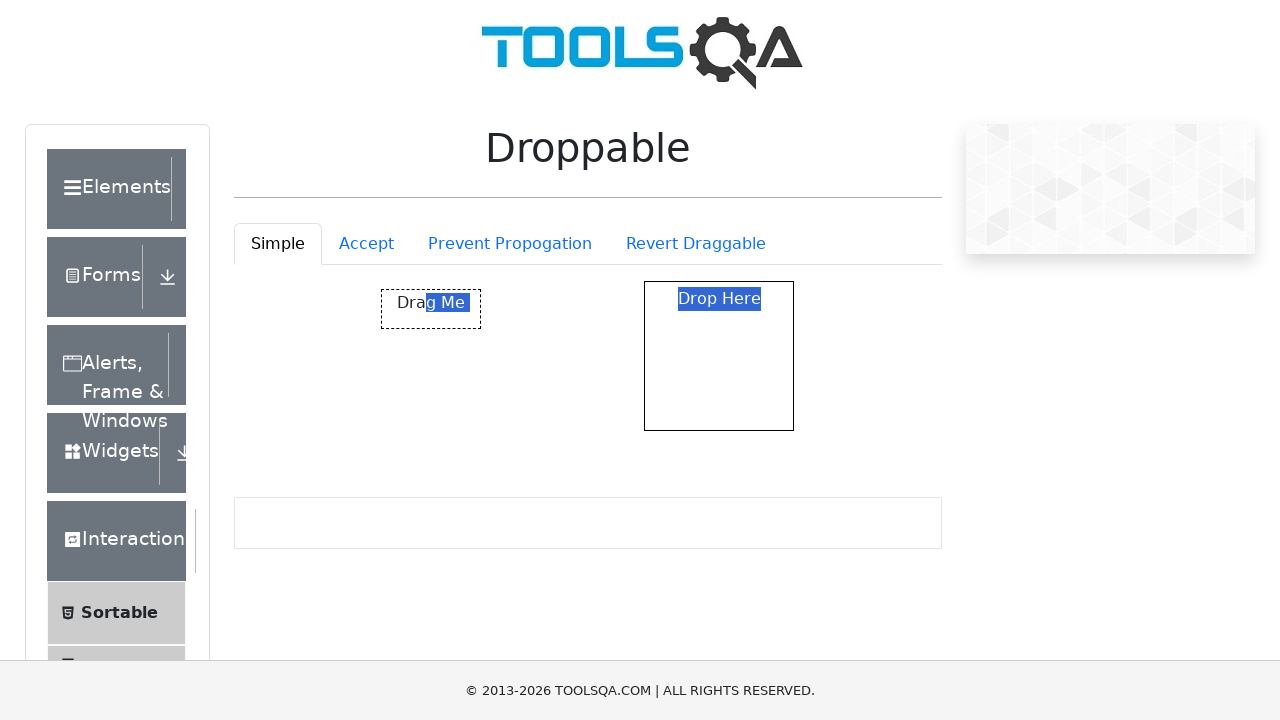